Opens the Text Box section, fills all form fields with test data, submits the form, and verifies the output is displayed.

Starting URL: https://demoqa.com/elements

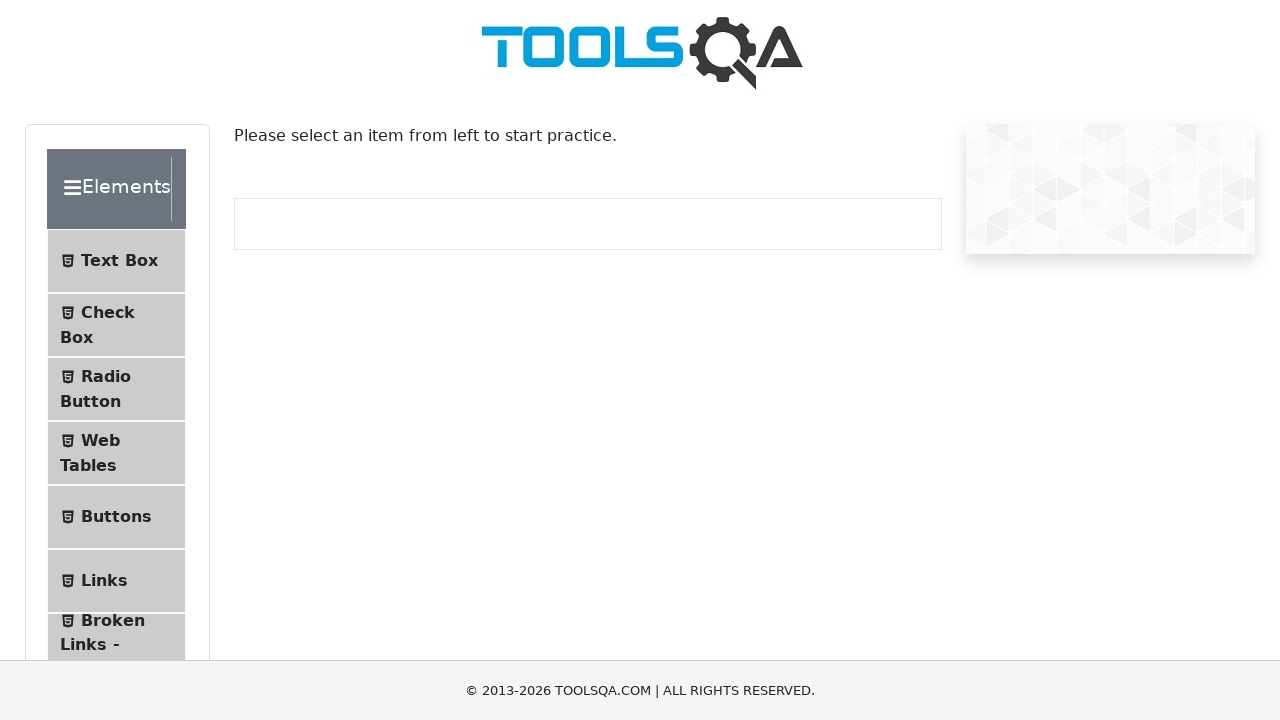

Clicked on Text Box menu item at (119, 261) on internal:text="Text Box"i
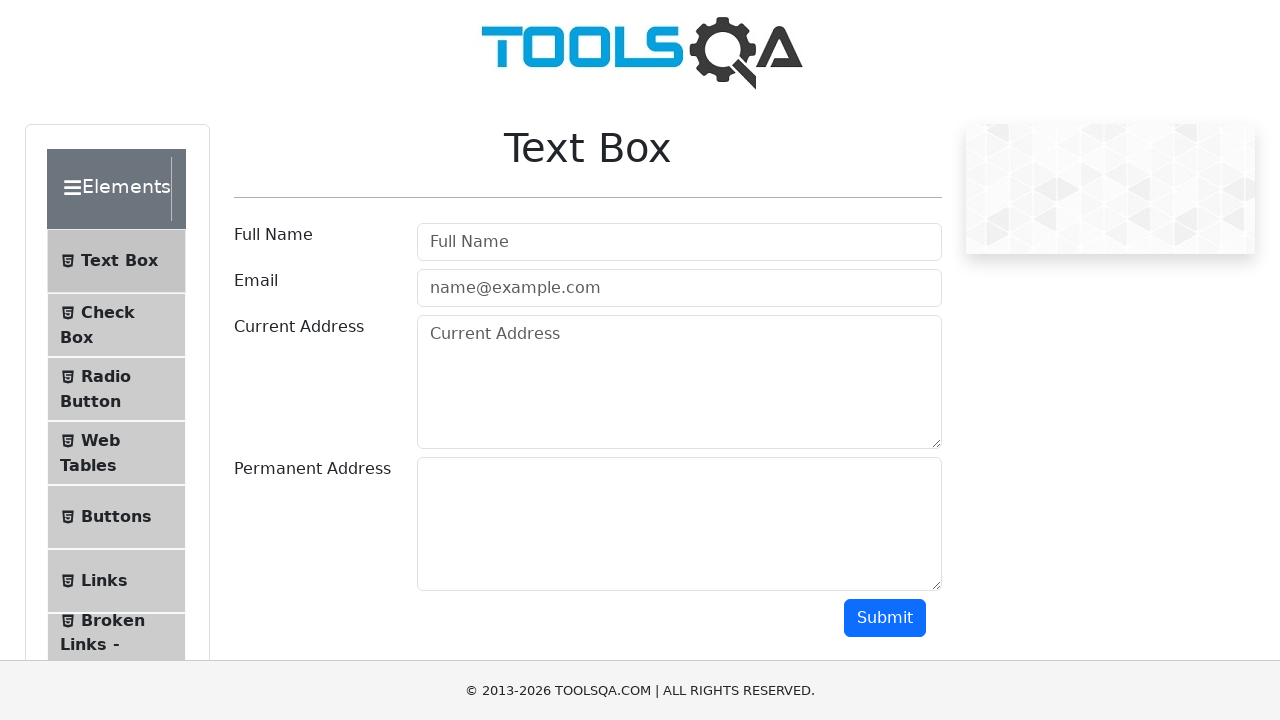

Filled Full Name field with 'test name' on input[placeholder='Full Name']
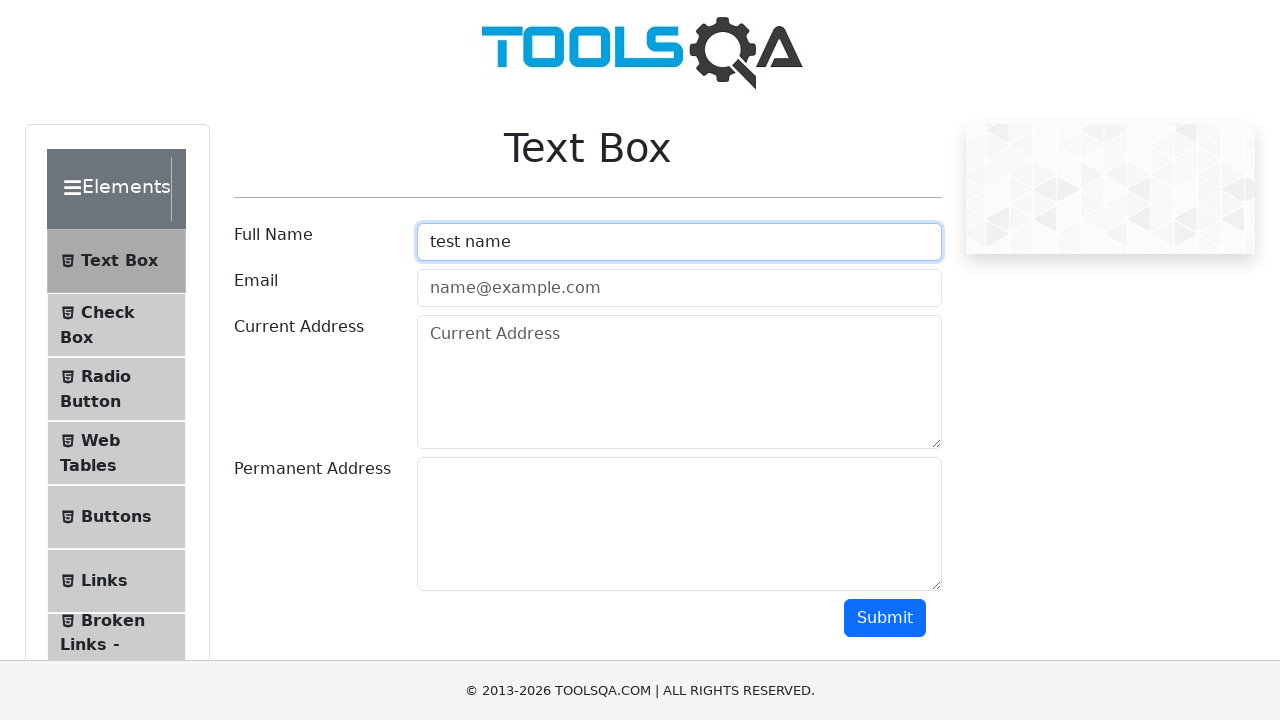

Filled Email field with 'test.email@test.com' on input[placeholder='name@example.com']
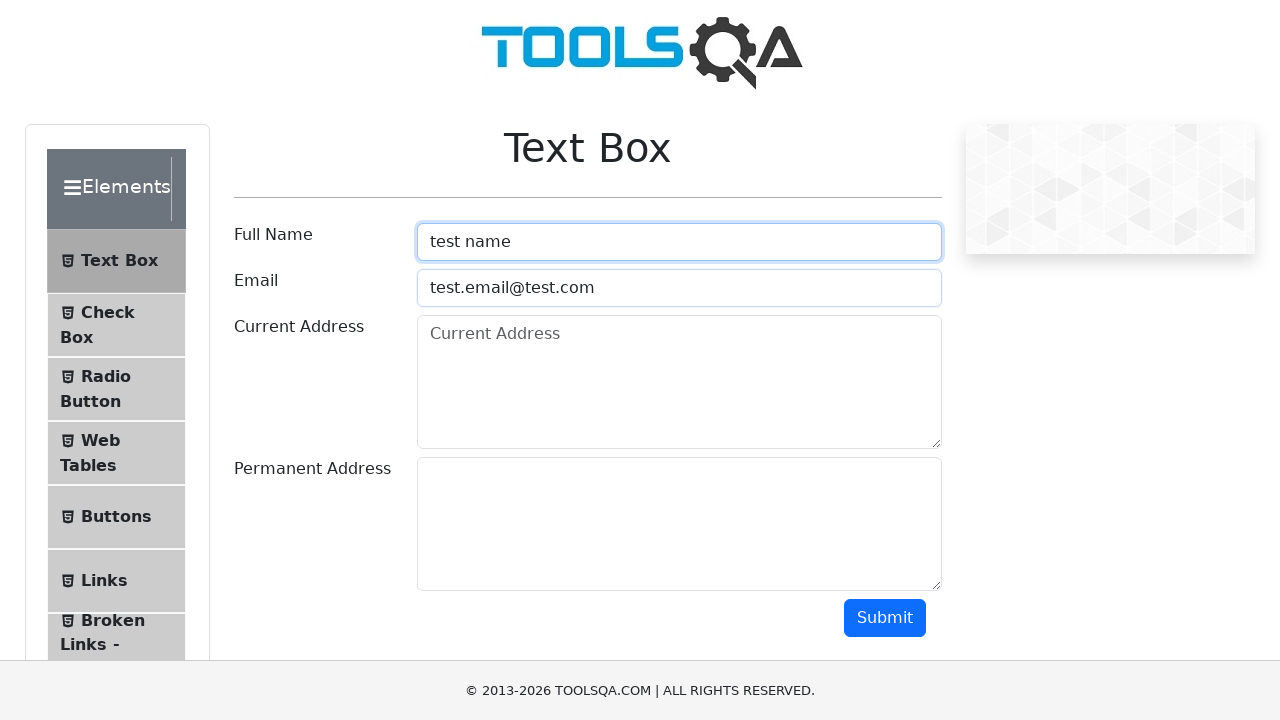

Filled Current Address field with 'test address' on textarea[placeholder='Current Address']
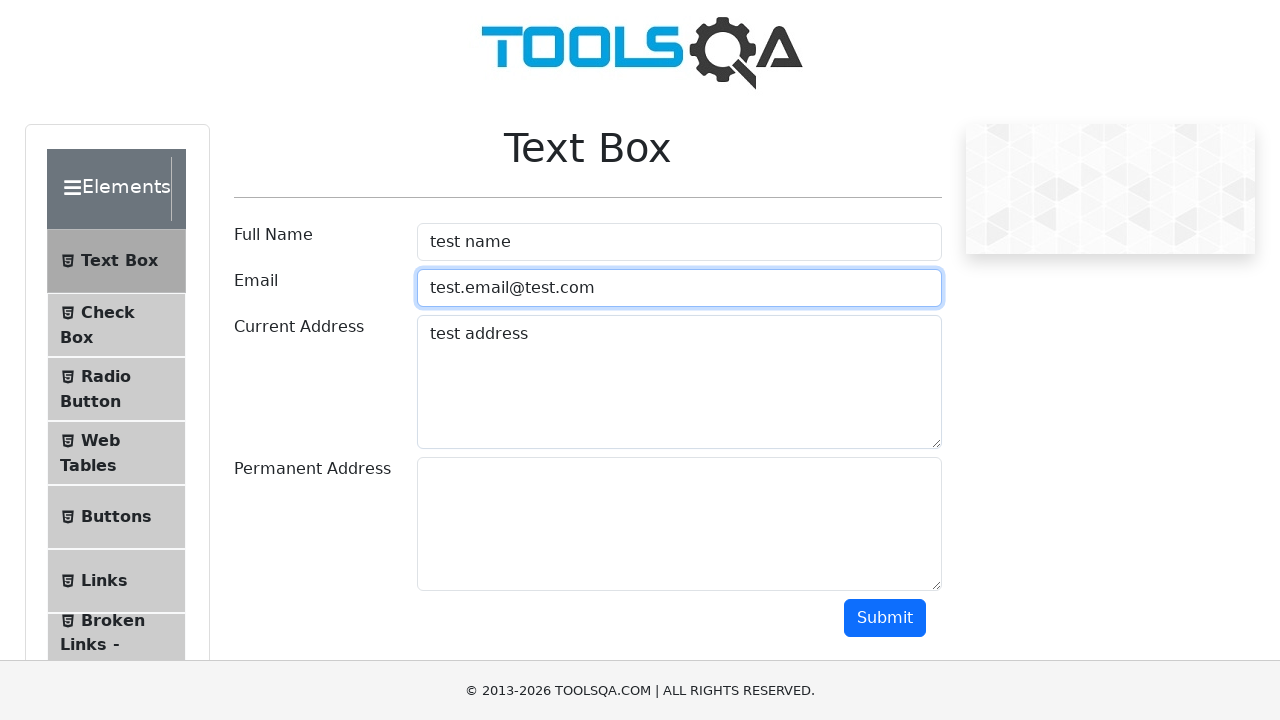

Filled Permanent Address field with 'permanent test address' on #permanentAddress
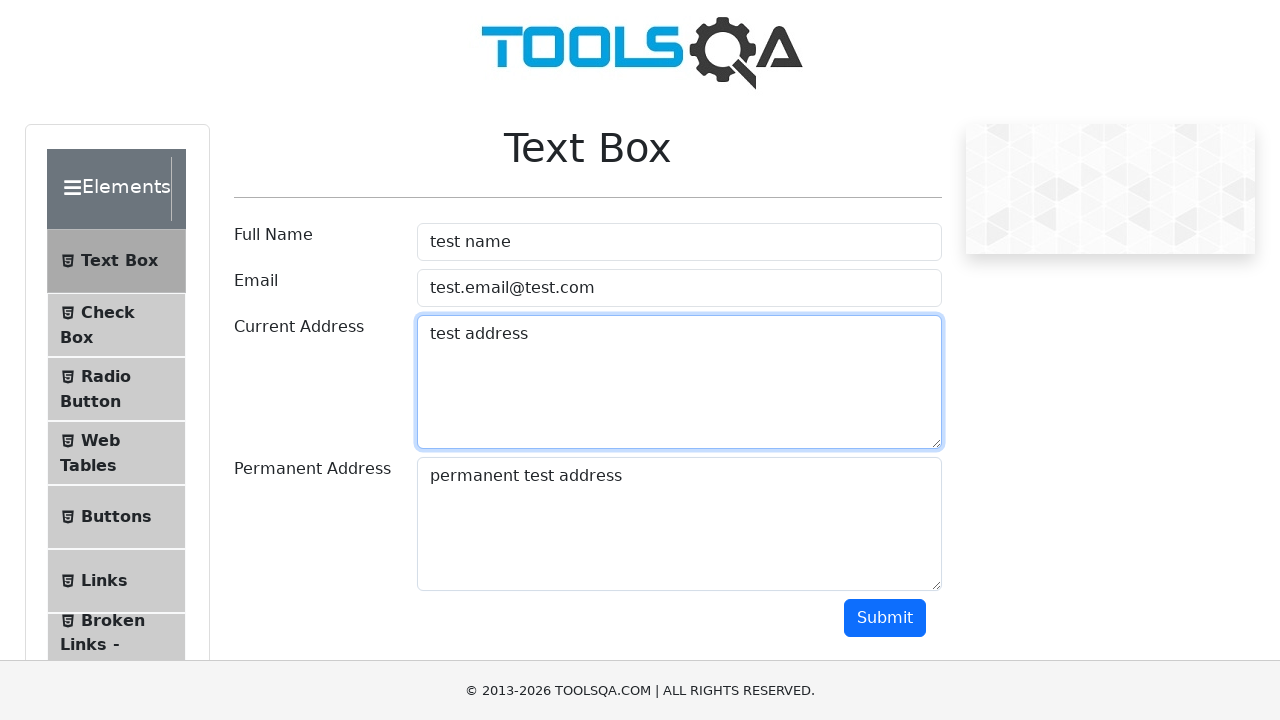

Clicked Submit button to submit the form at (885, 618) on .btn-primary
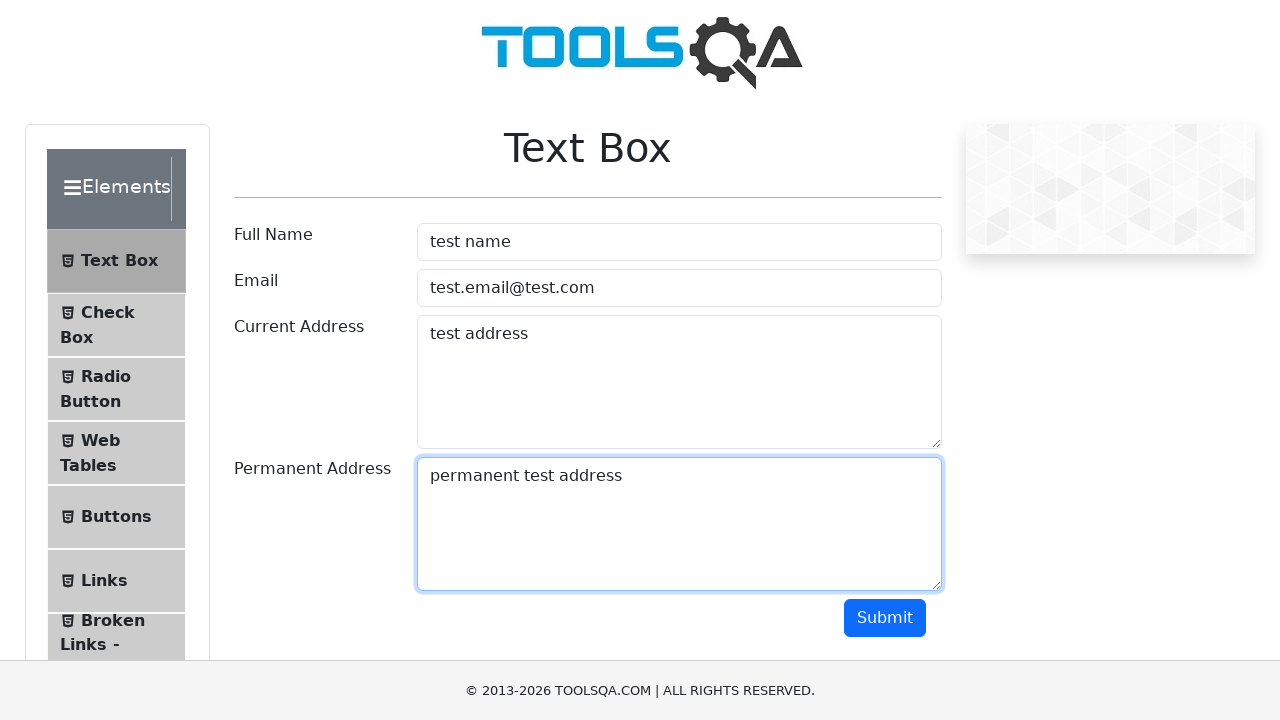

Form output section is now visible
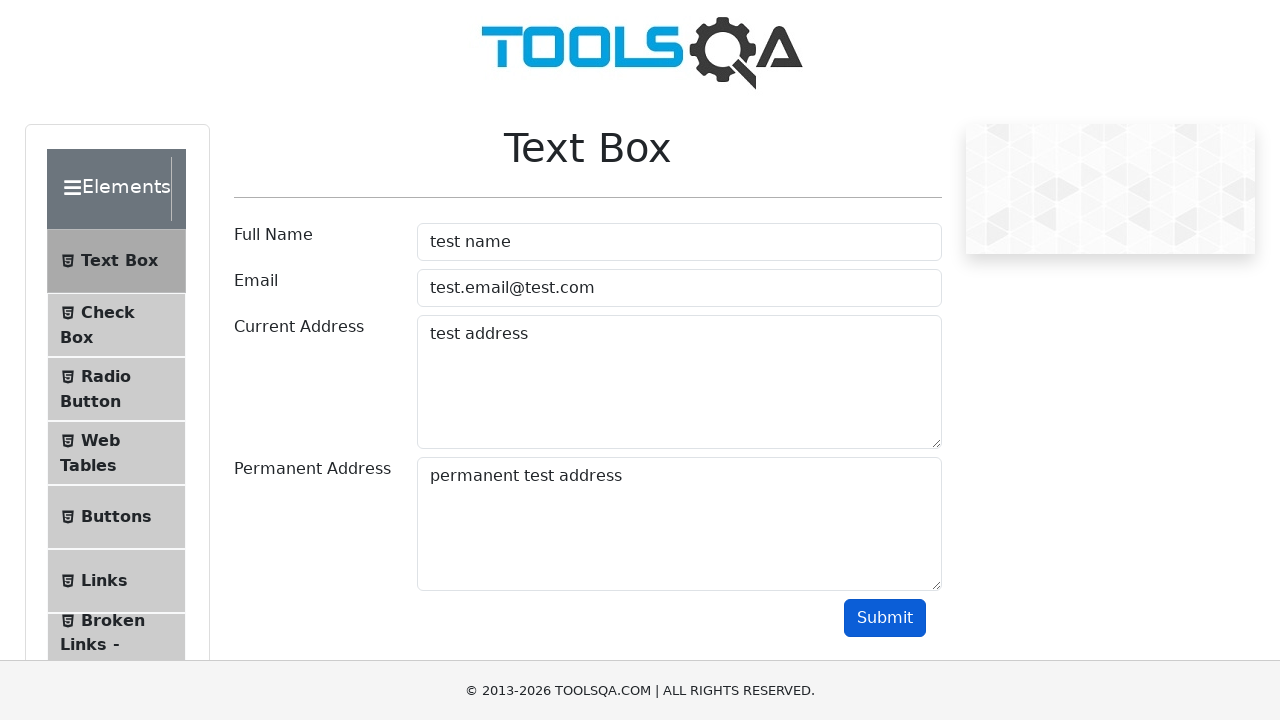

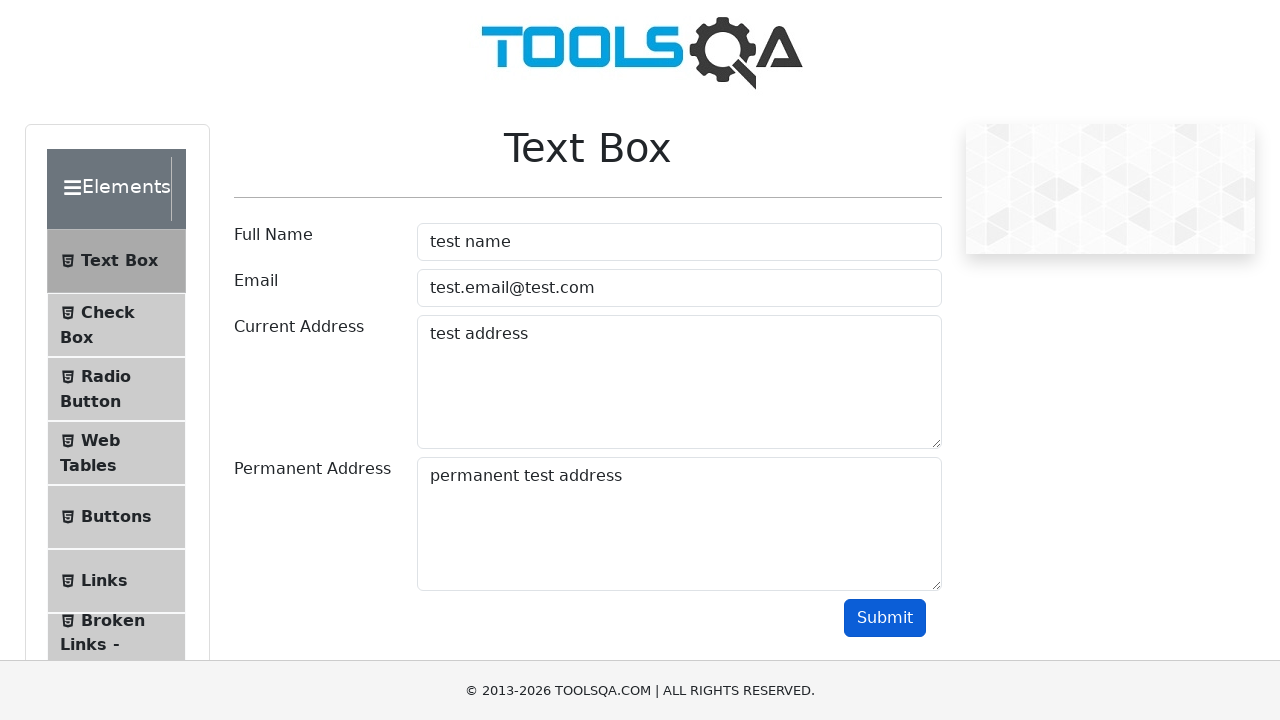